Navigates to the Avis car rental website and verifies the page loads by checking the title is present

Starting URL: https://www.avis.com

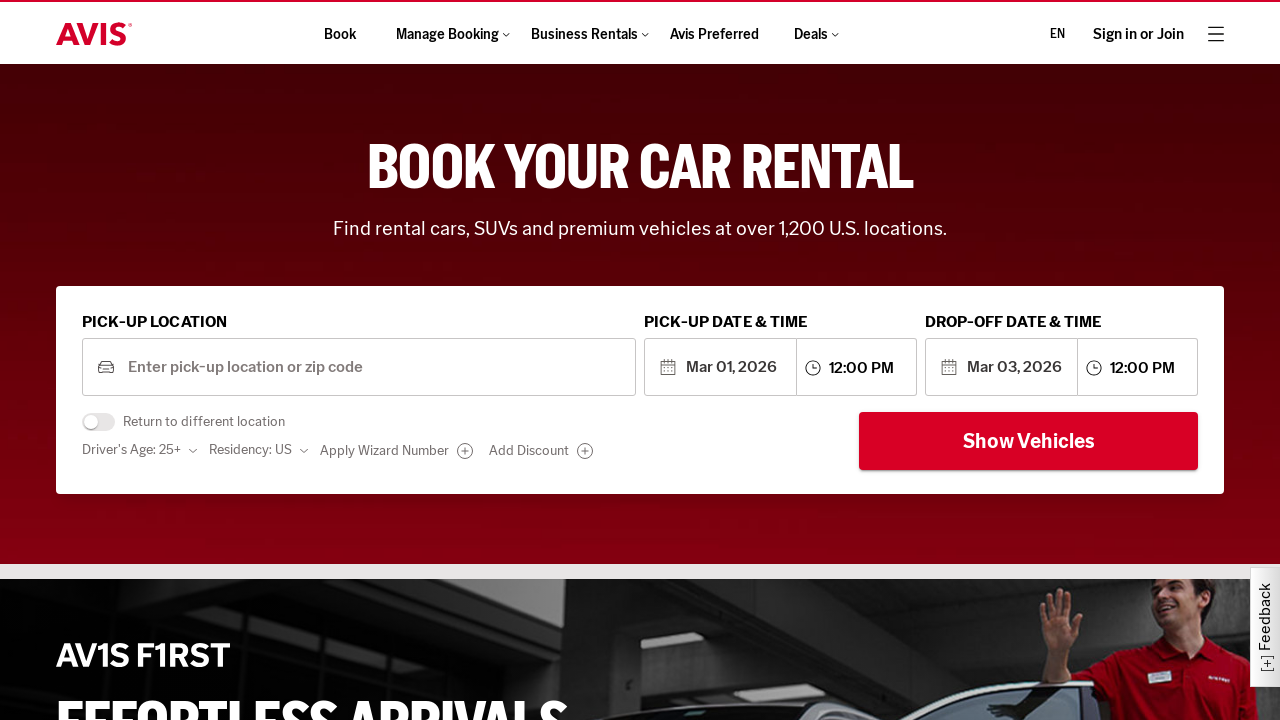

Navigated to https://www.avis.com
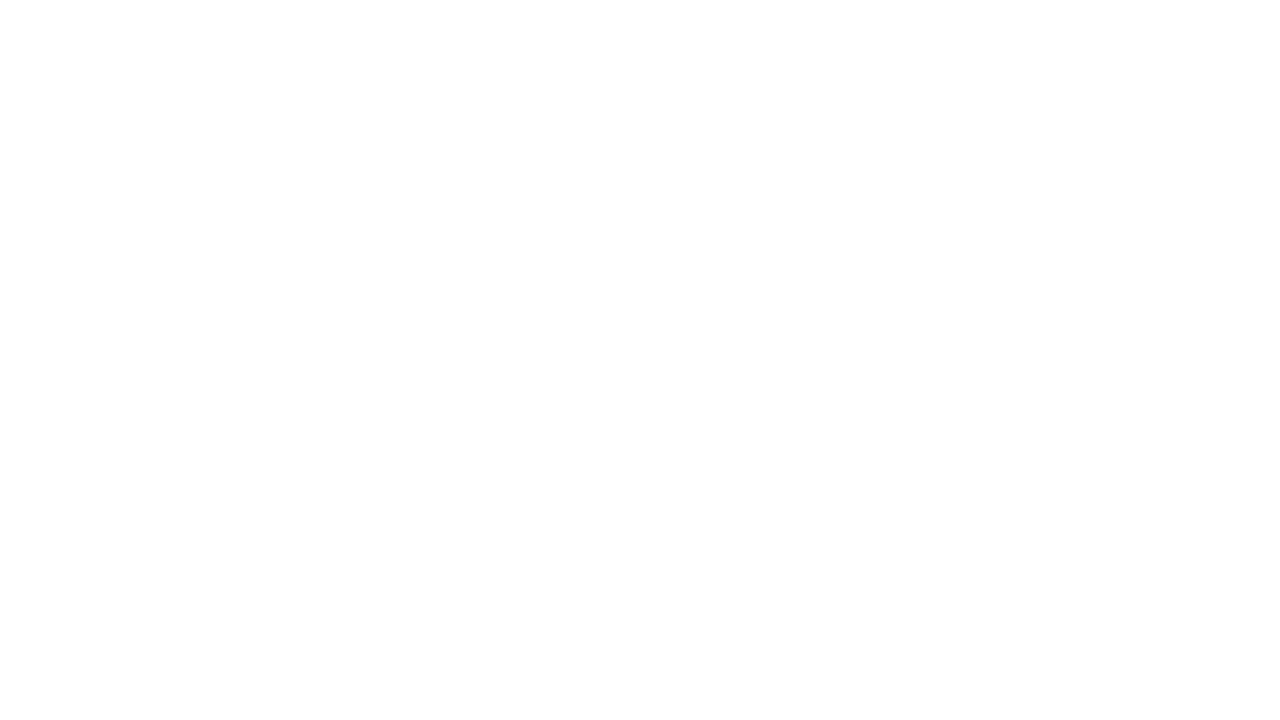

Page fully loaded (domcontentloaded state)
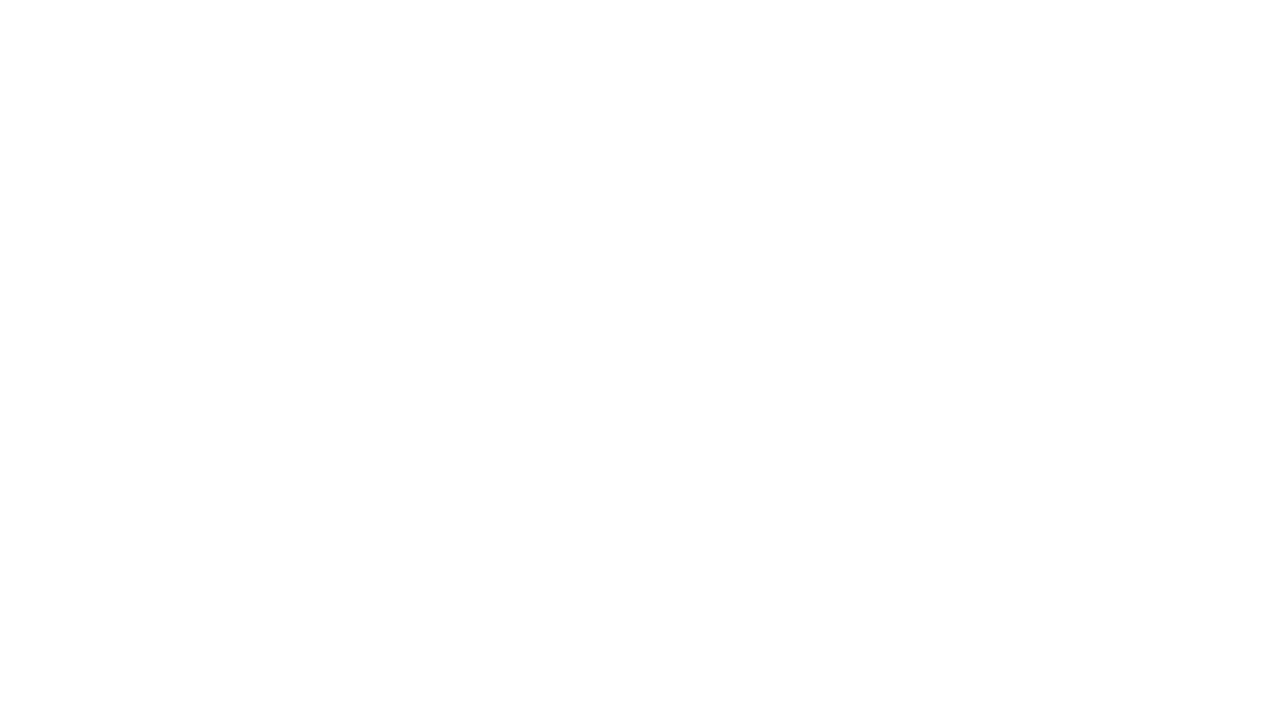

Verified page title is present and not empty
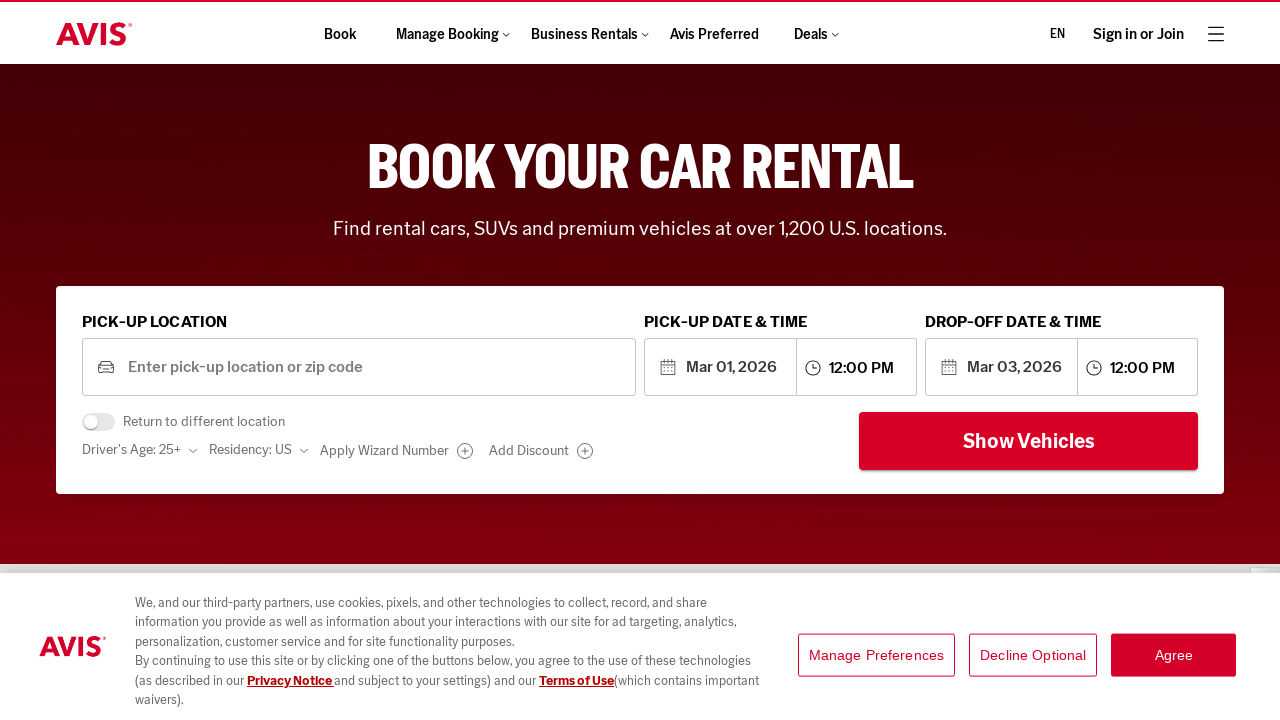

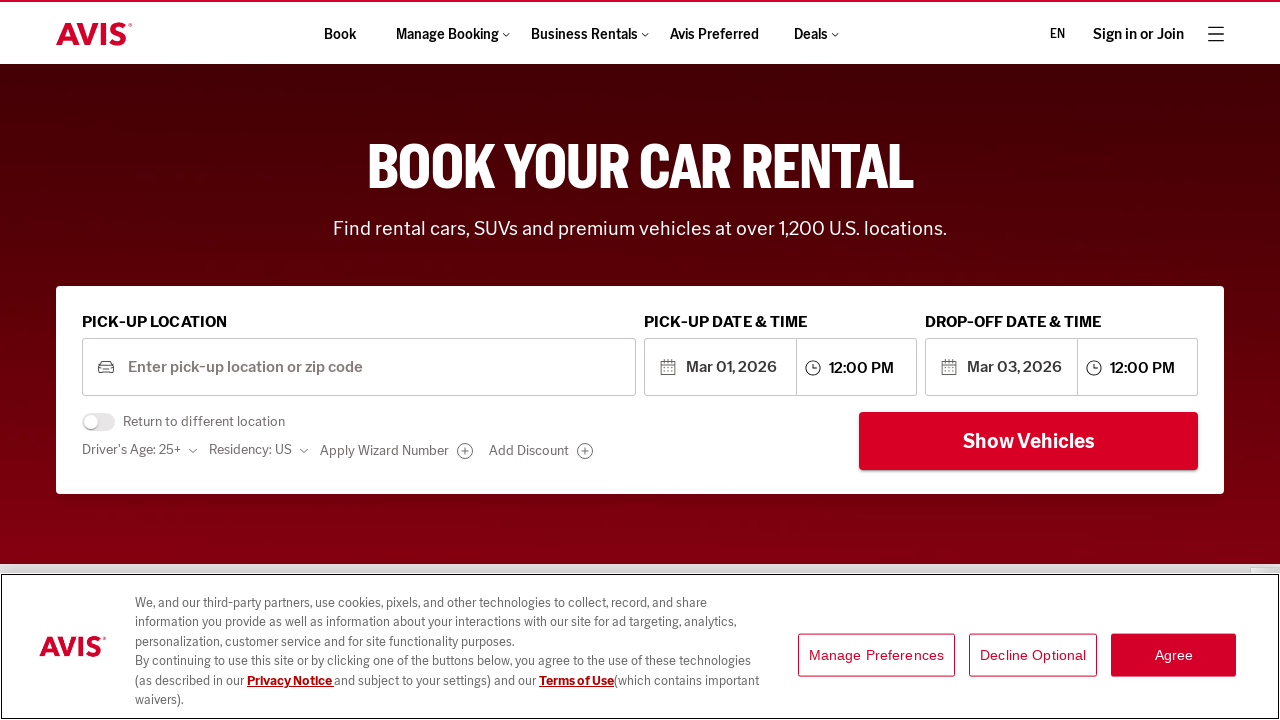